Tests the train search functionality on erail.in by entering source station (MAS - Chennai) and destination station (SBC - Bangalore), then clicking to search for available trains.

Starting URL: https://erail.in/

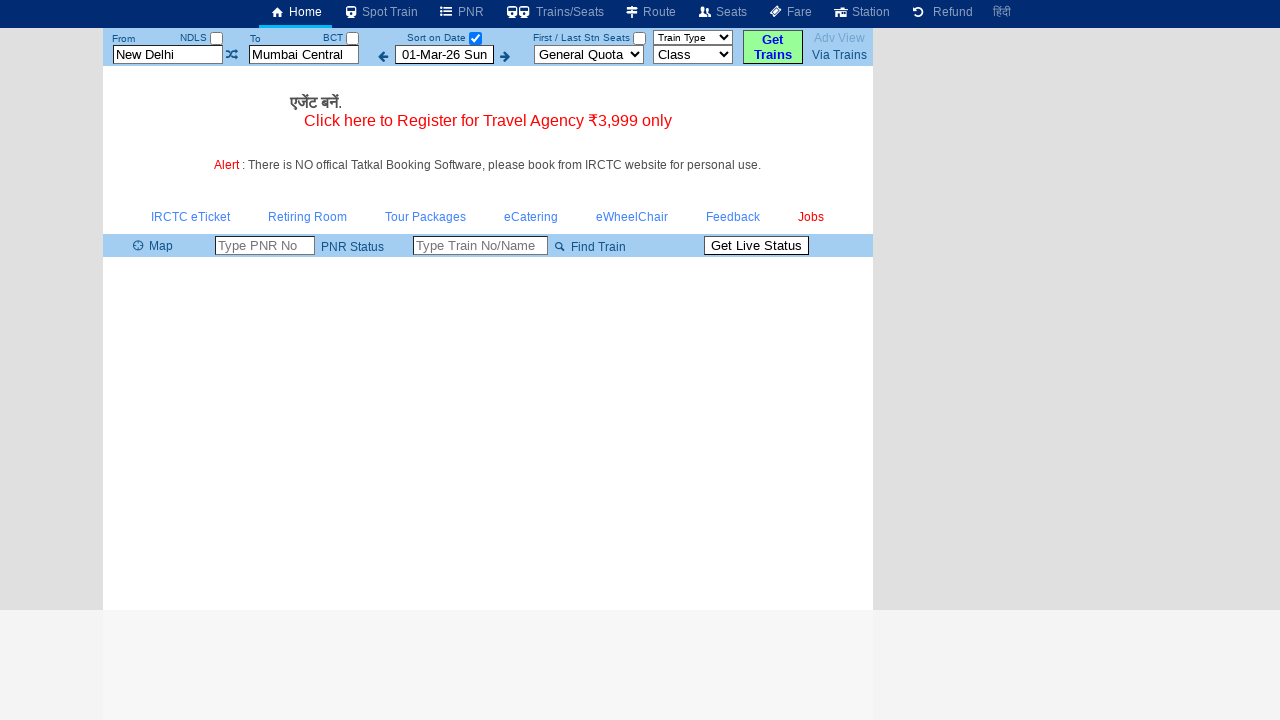

Cleared source station field on #txtStationFrom
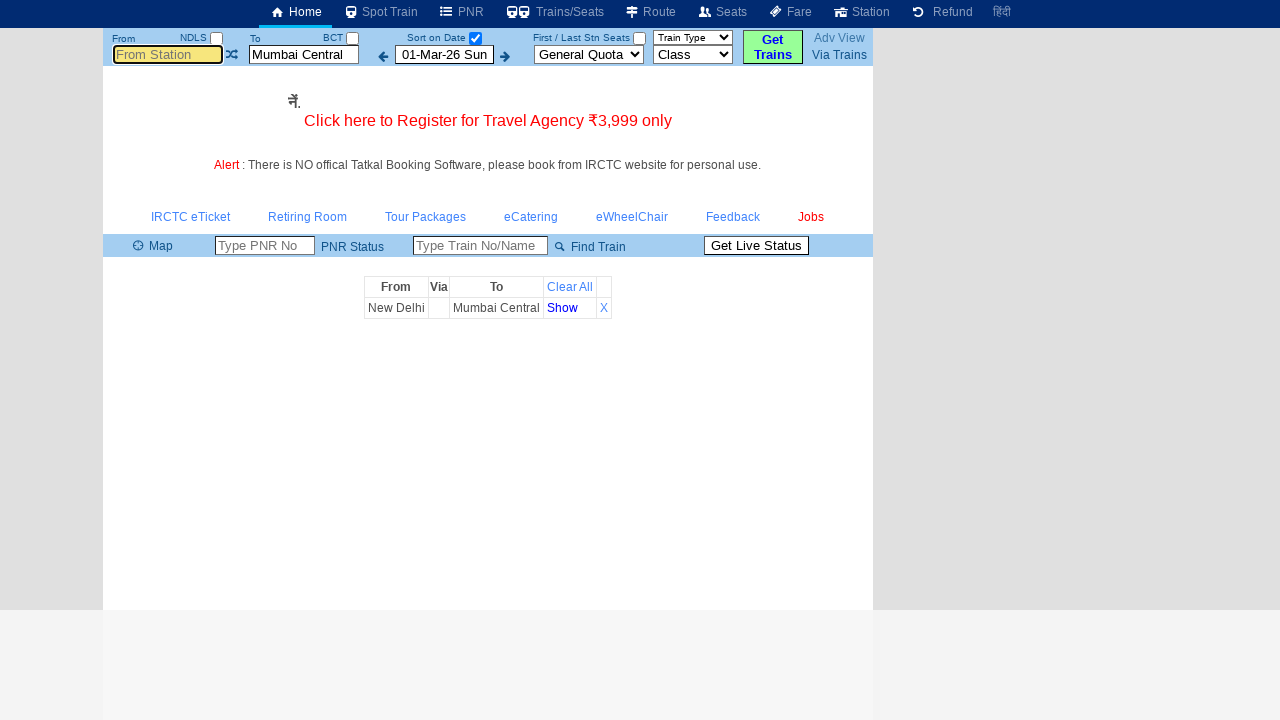

Entered 'MAS' (Chennai) as source station on #txtStationFrom
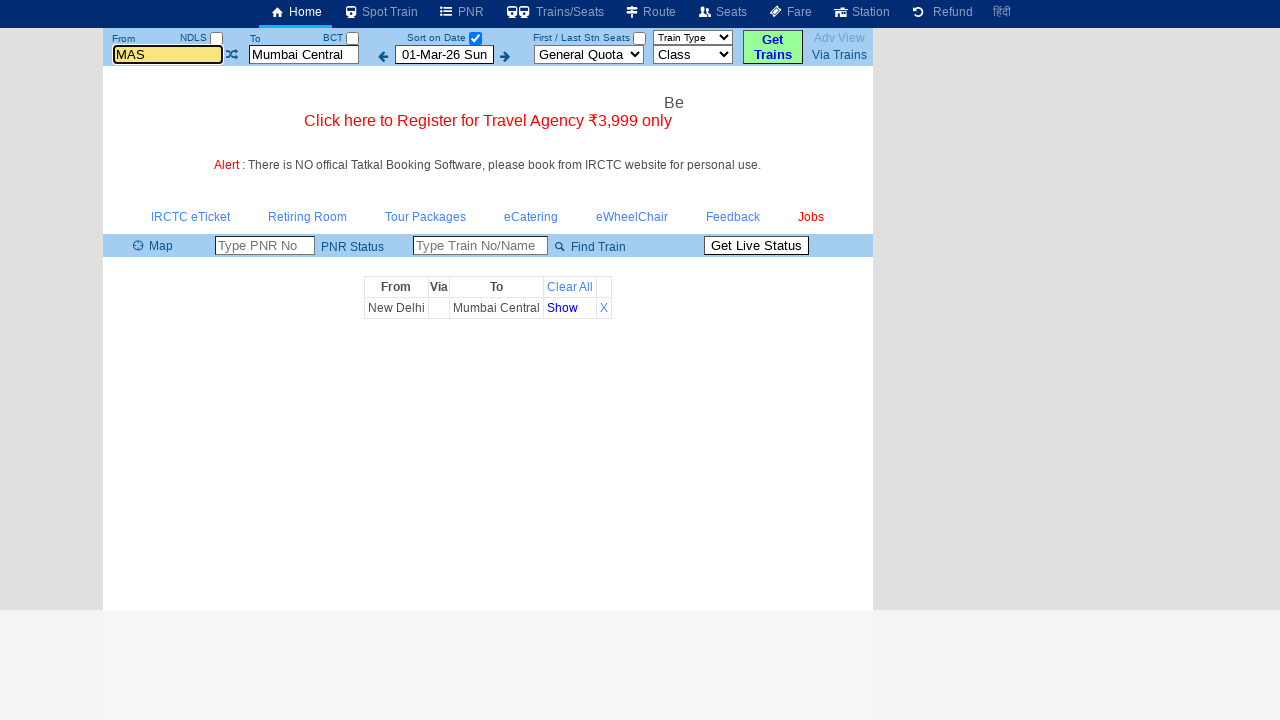

Pressed Tab to confirm source station selection
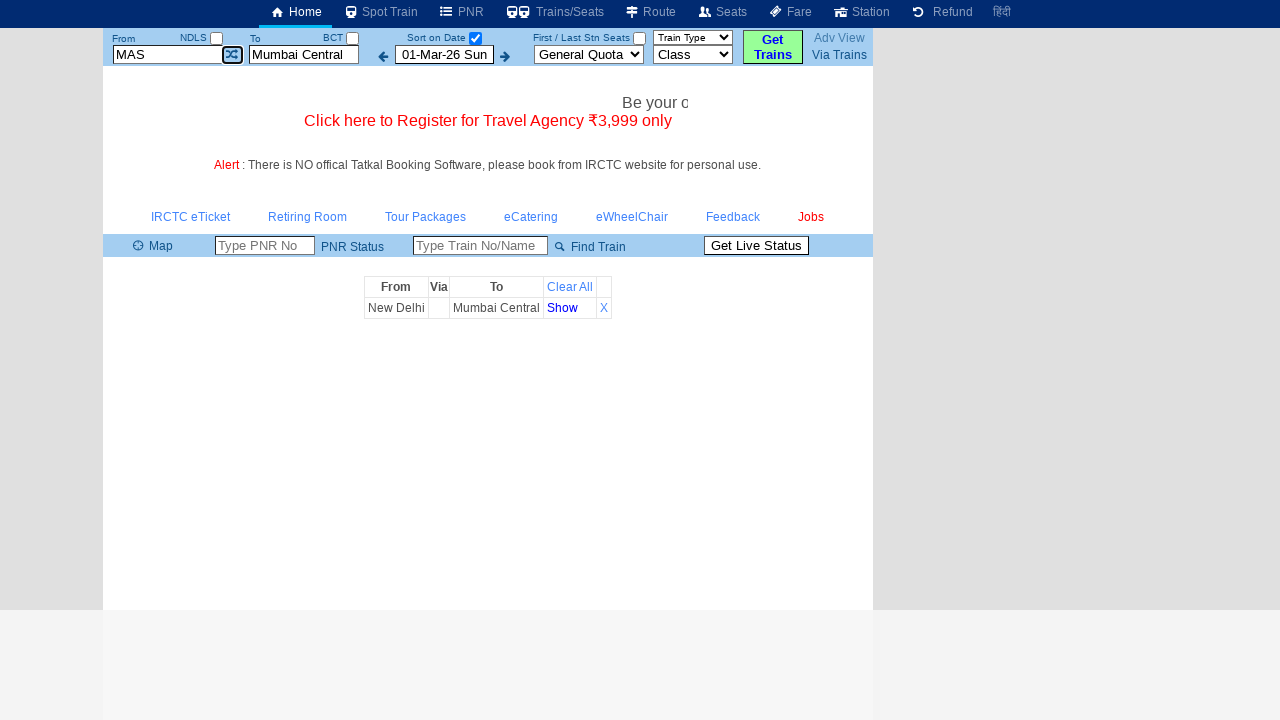

Cleared destination station field on #txtStationTo
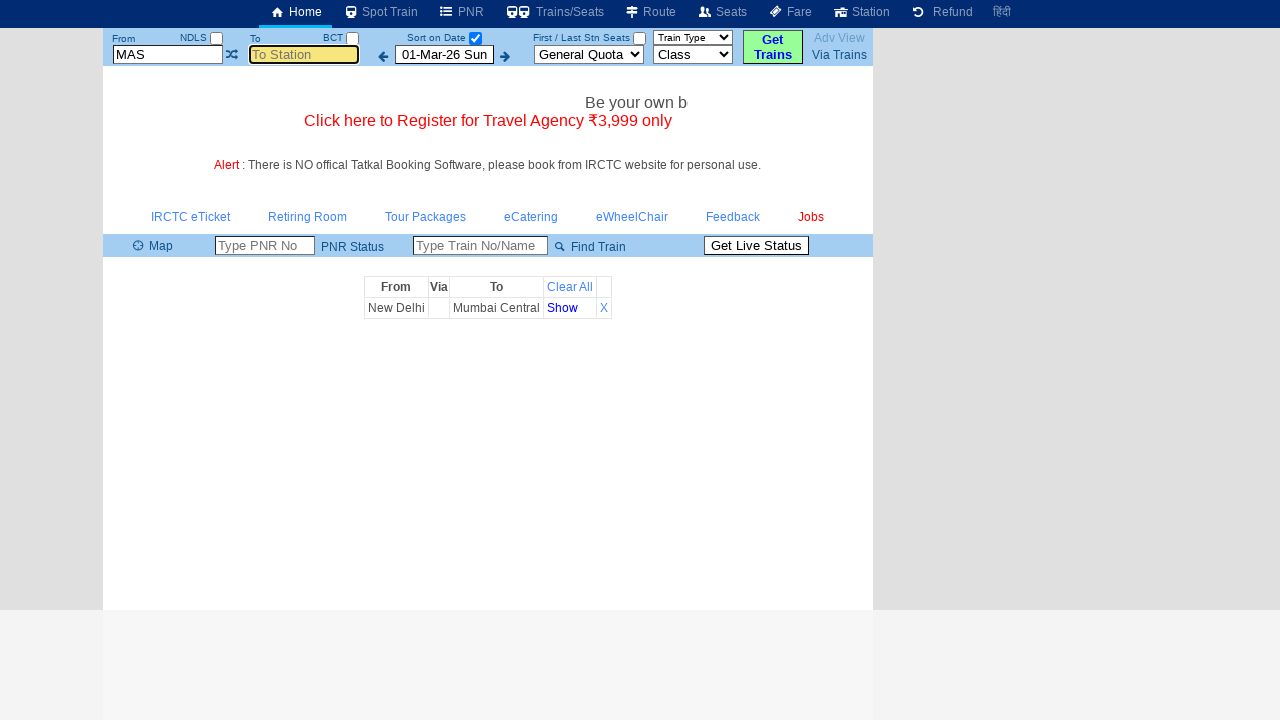

Entered 'SBC' (Bangalore) as destination station on #txtStationTo
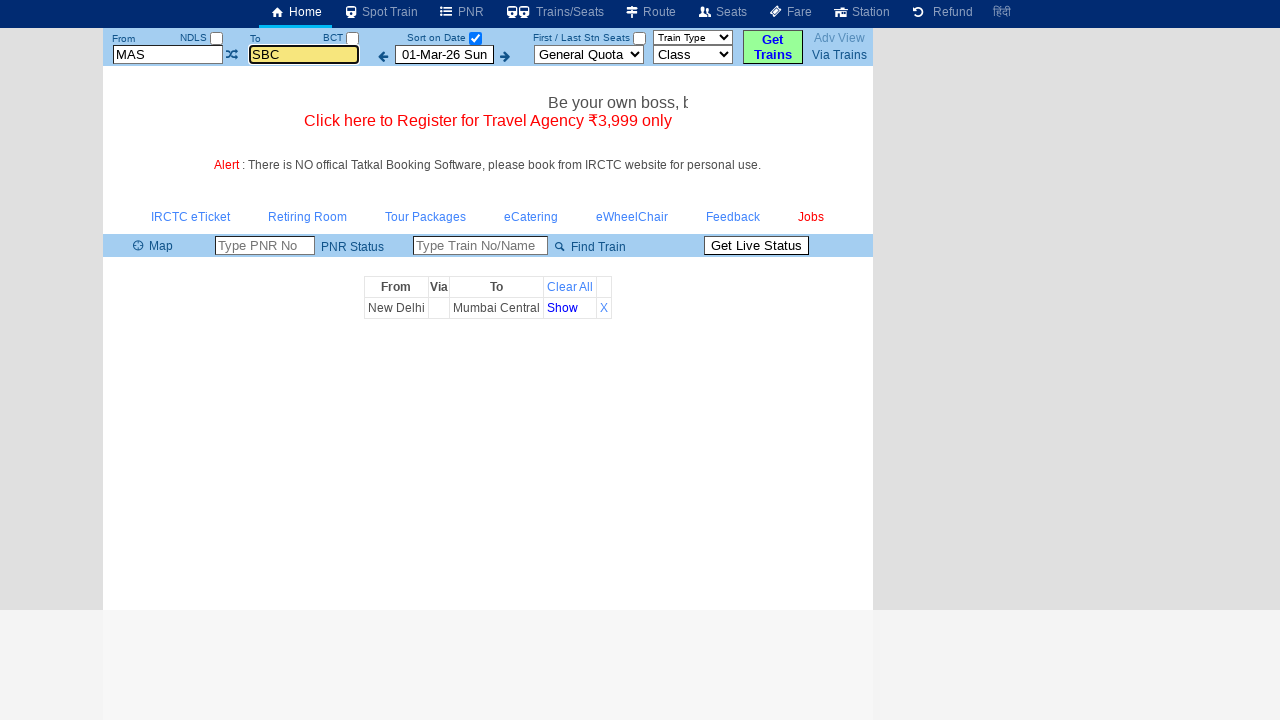

Pressed Tab to confirm destination station selection
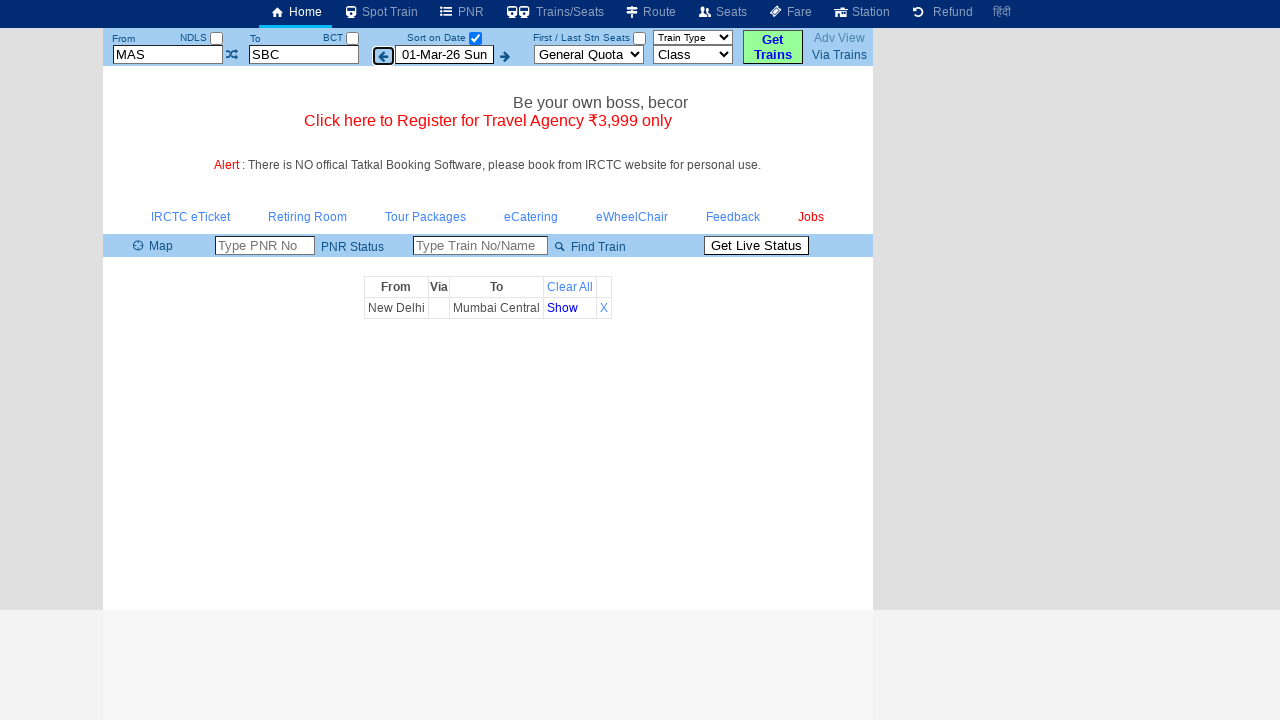

Waited 2 seconds for autocomplete and processing
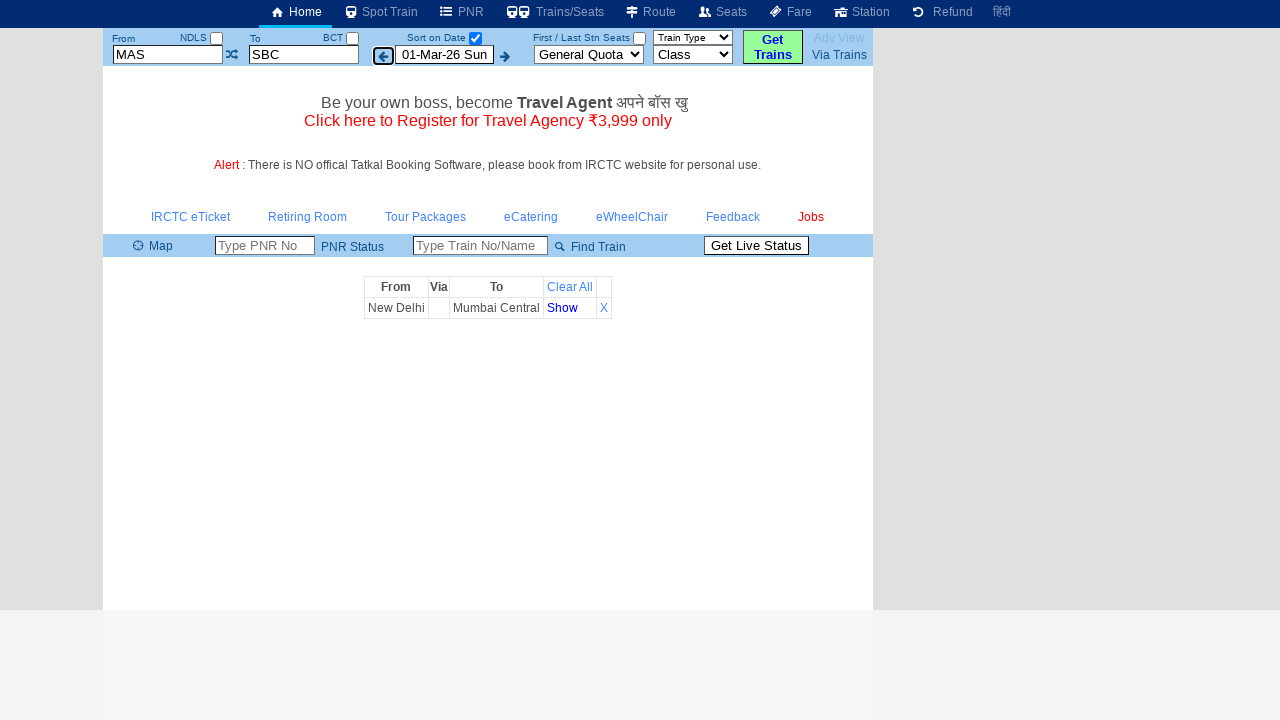

Clicked date selection checkbox to trigger train search at (475, 38) on #chkSelectDateOnly
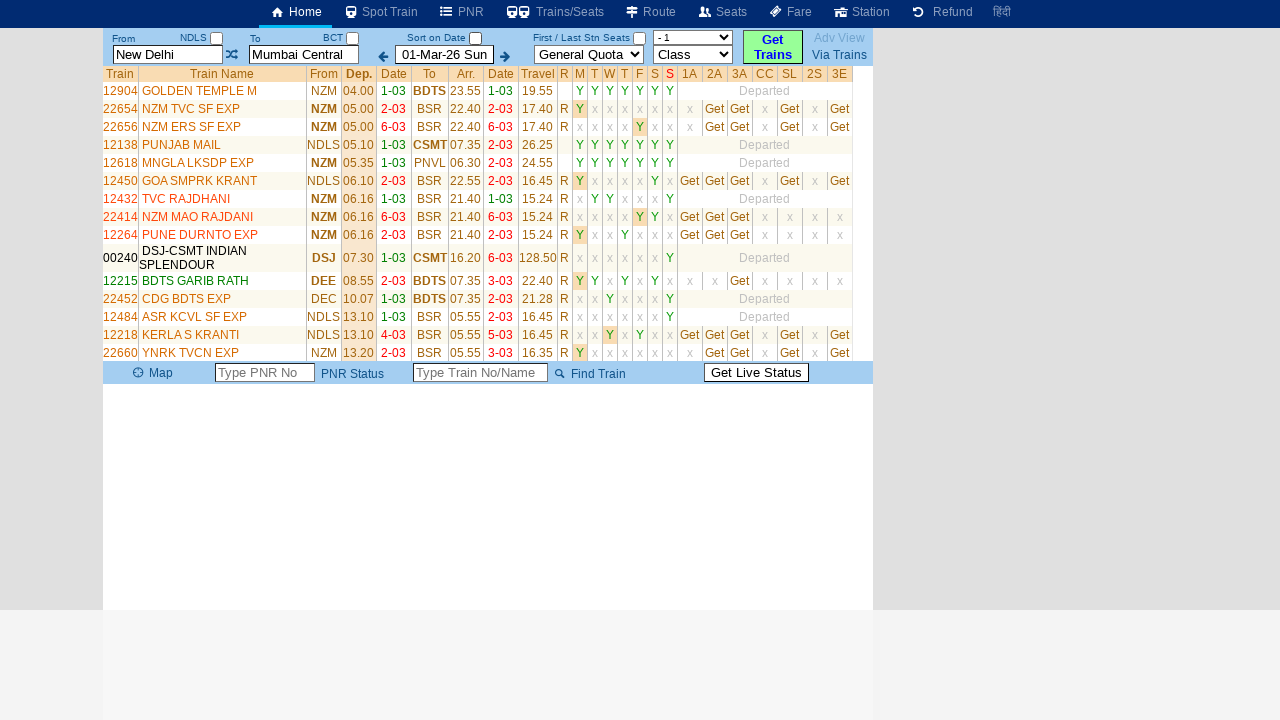

Train list results loaded successfully
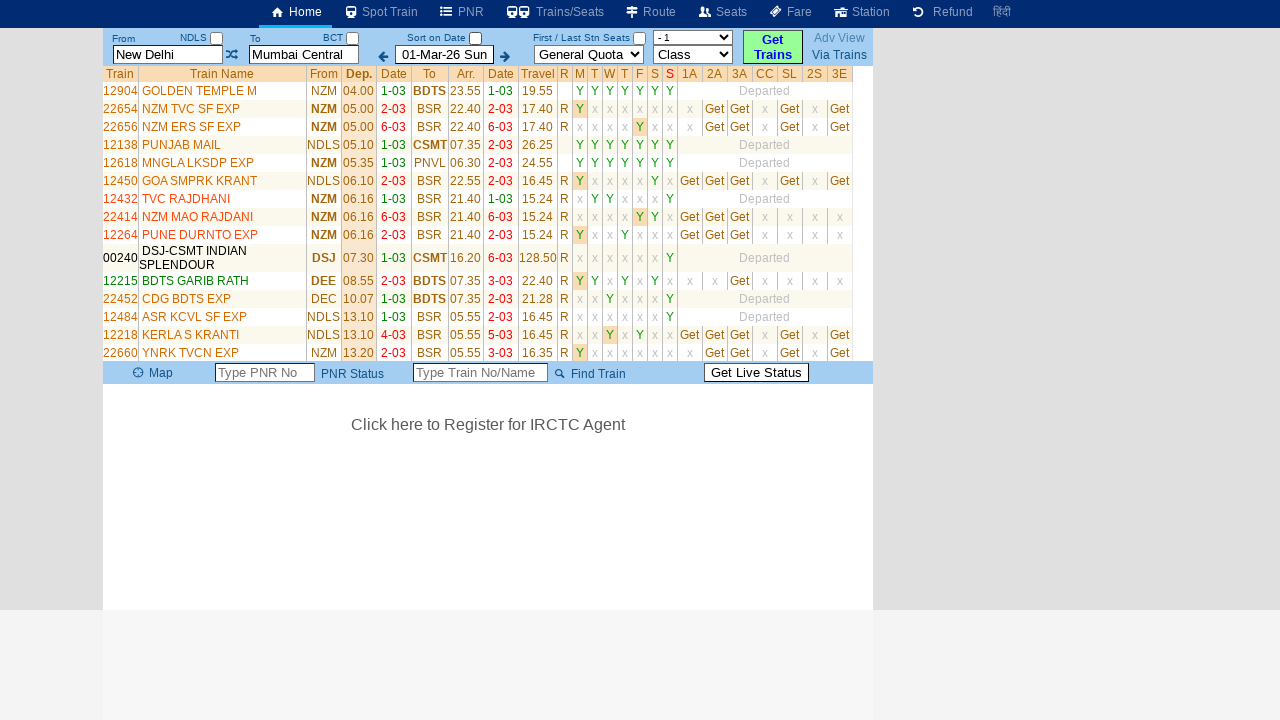

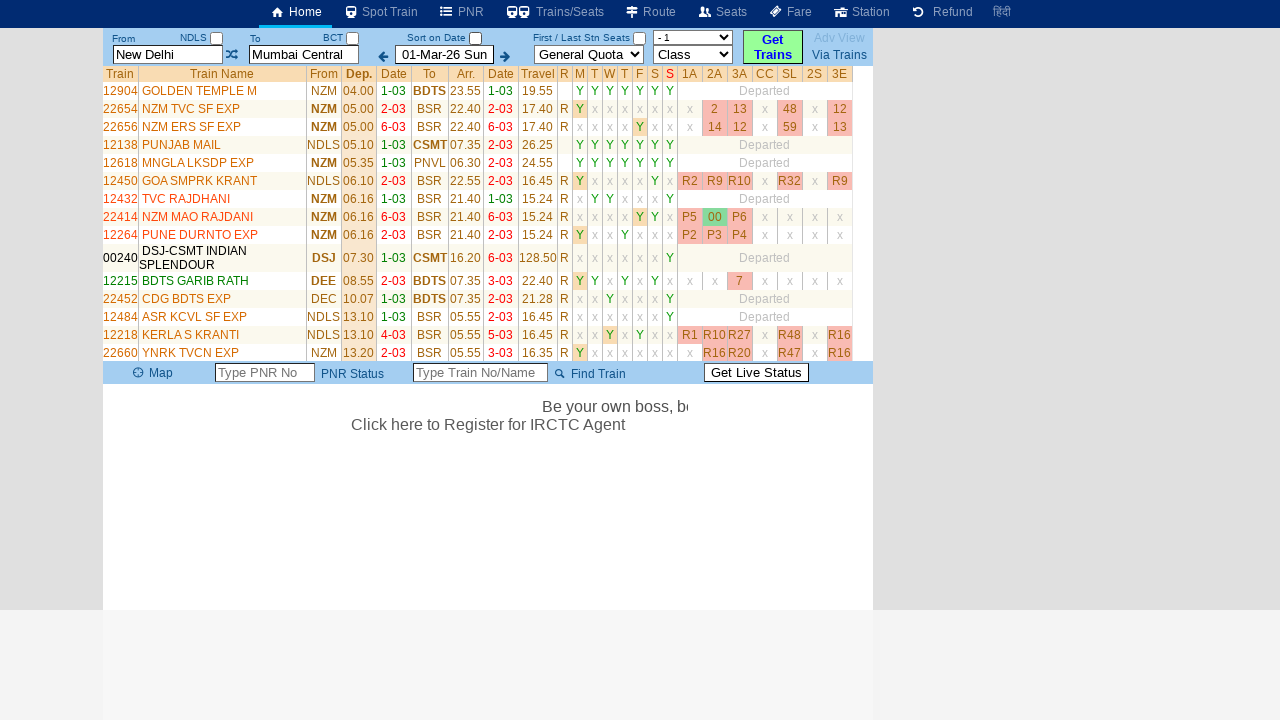